Tests mouse release action after performing a click-and-hold and move to target element

Starting URL: https://crossbrowsertesting.github.io/drag-and-drop

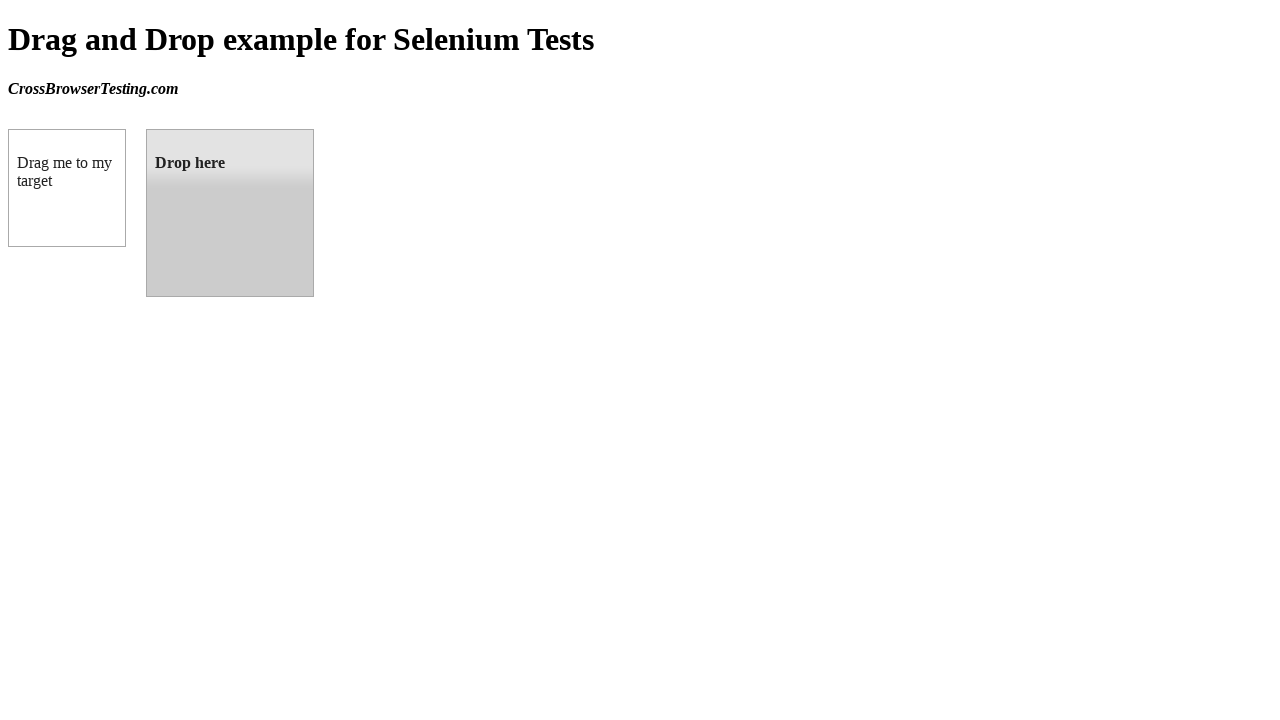

Located source element 'box A' (#draggable)
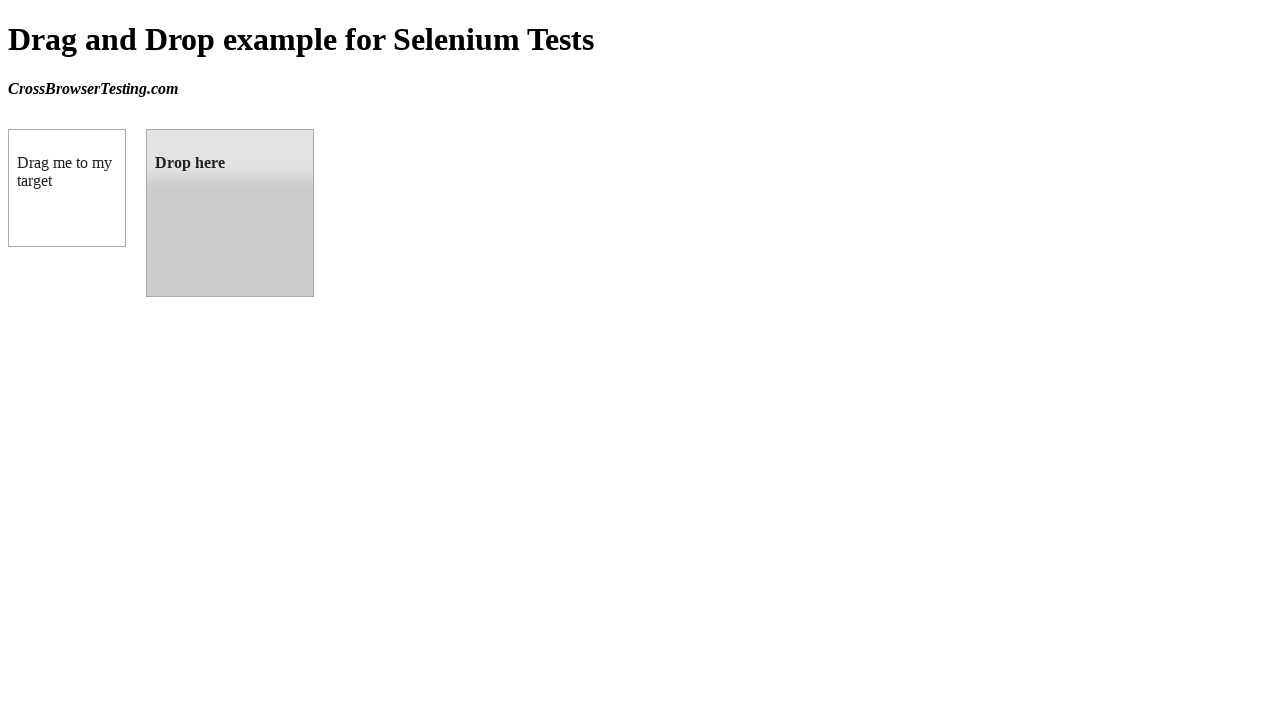

Located target element 'box B' (#droppable)
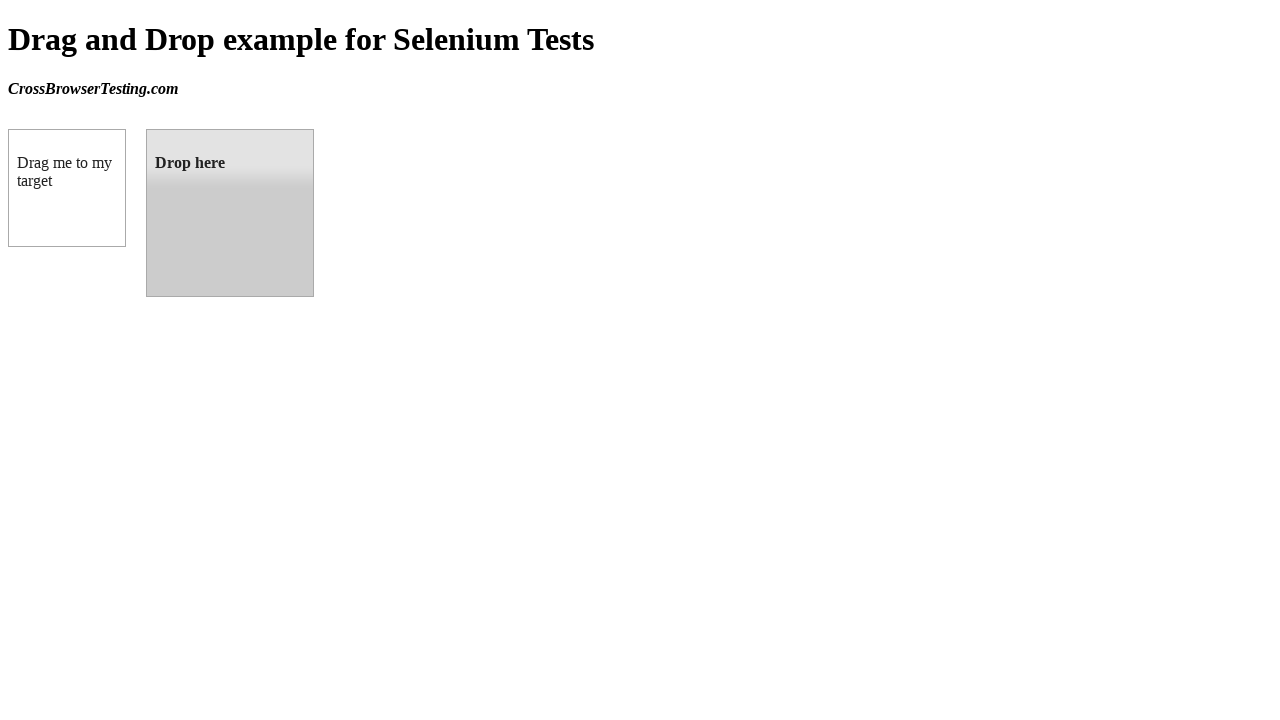

Hovered over source element (box A) at (67, 188) on #draggable
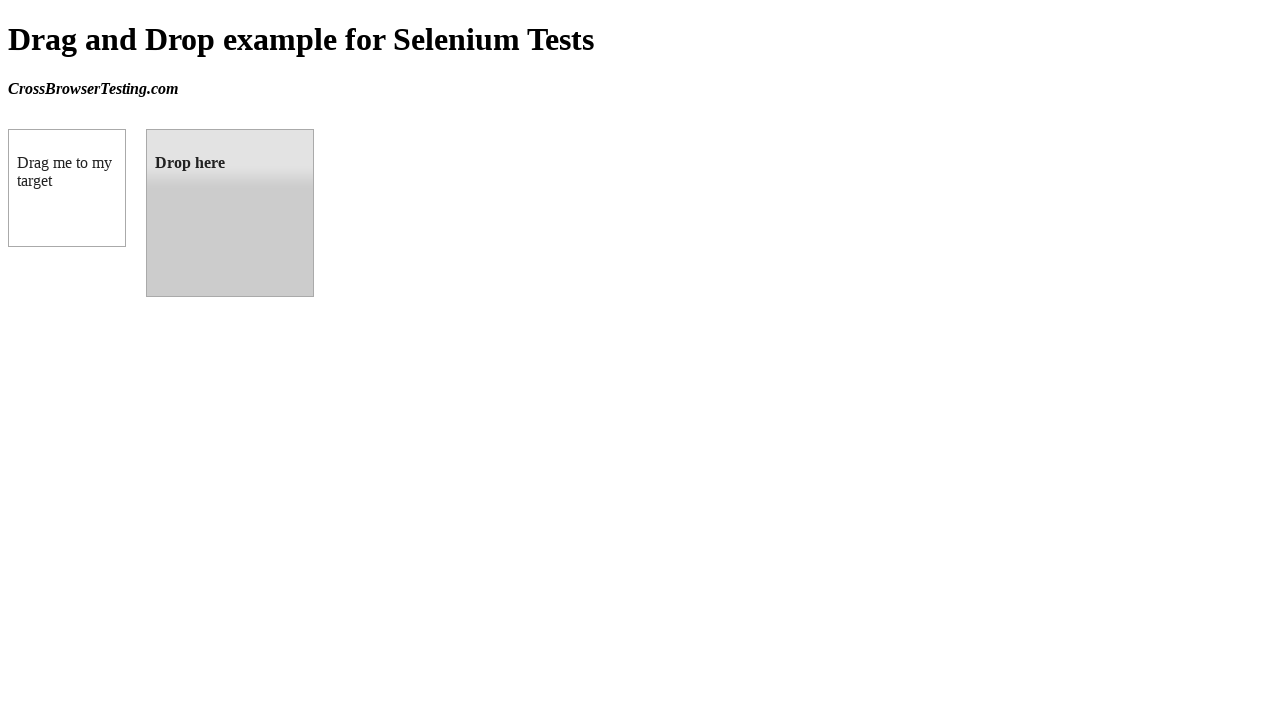

Performed mouse down (click and hold) on source element at (67, 188)
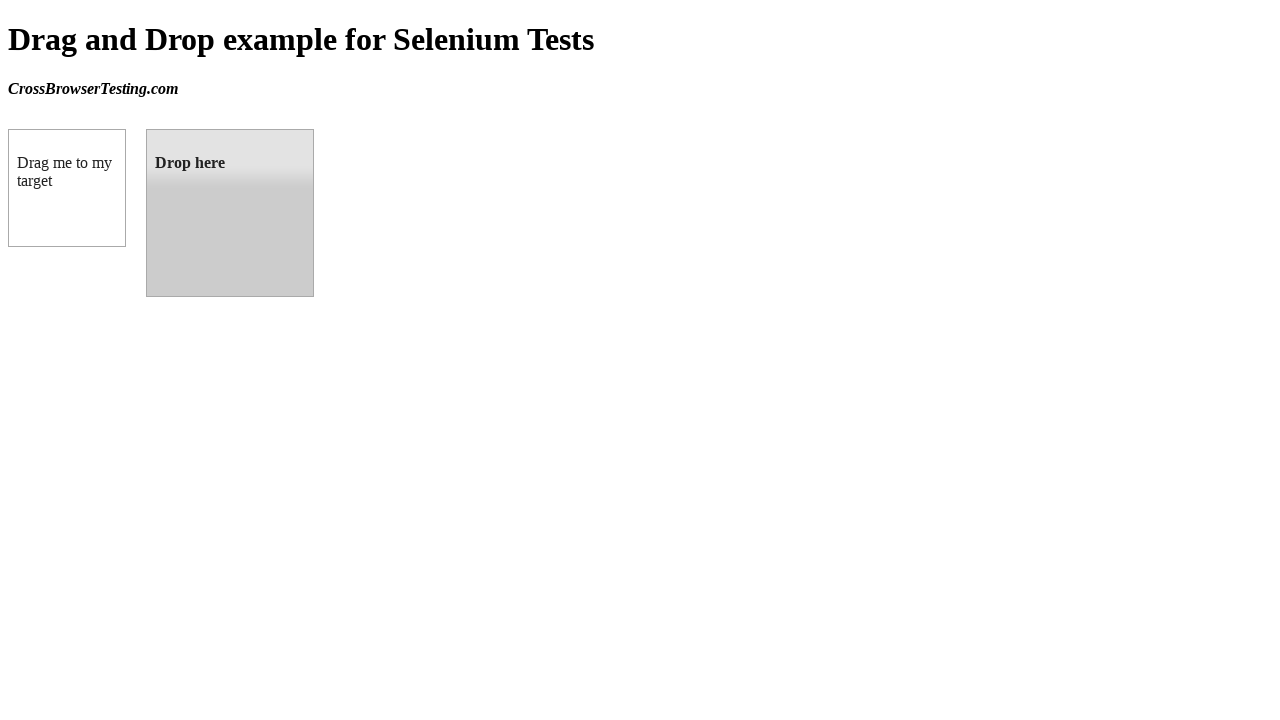

Moved mouse to target element (box B) at (230, 213) on #droppable
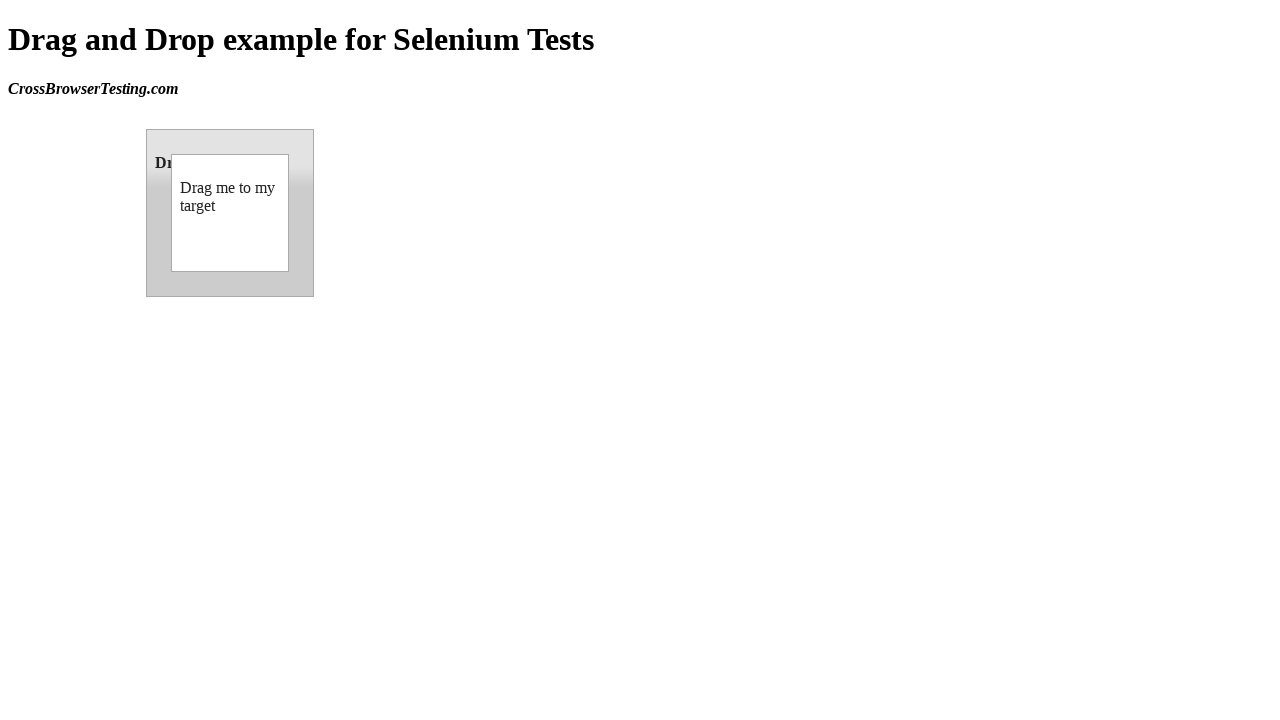

Released mouse button to complete drag and drop at (230, 213)
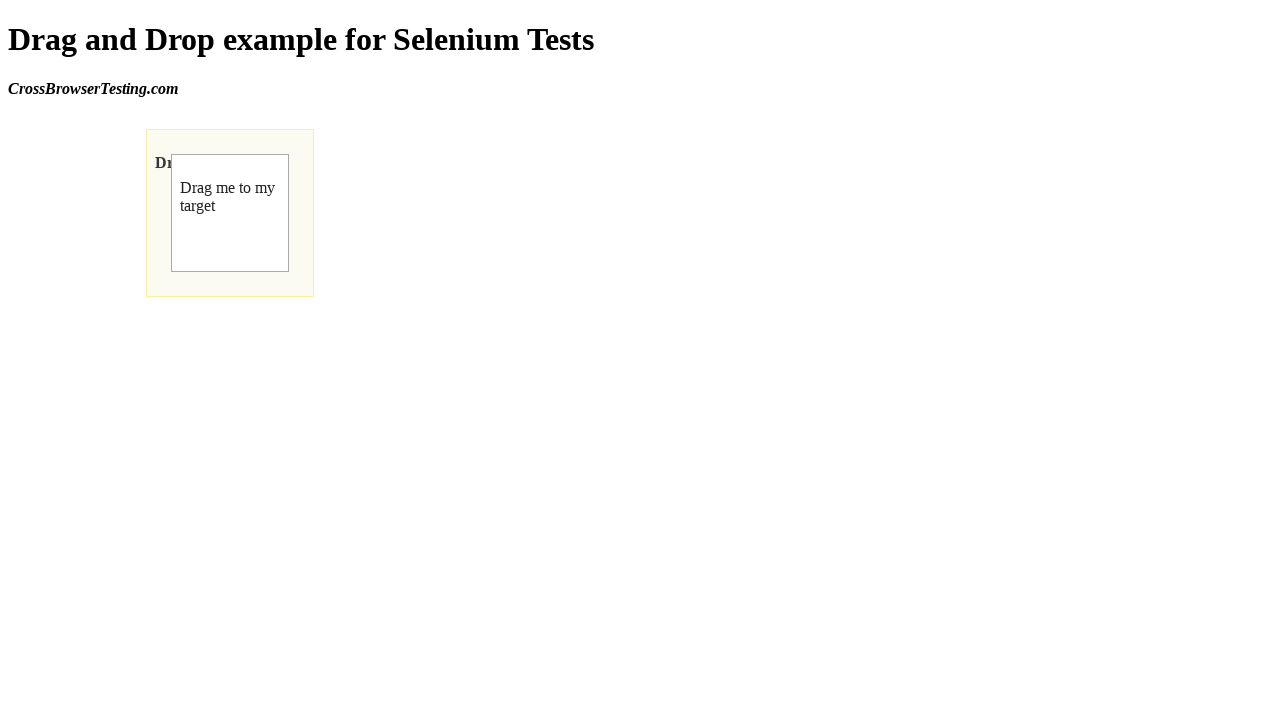

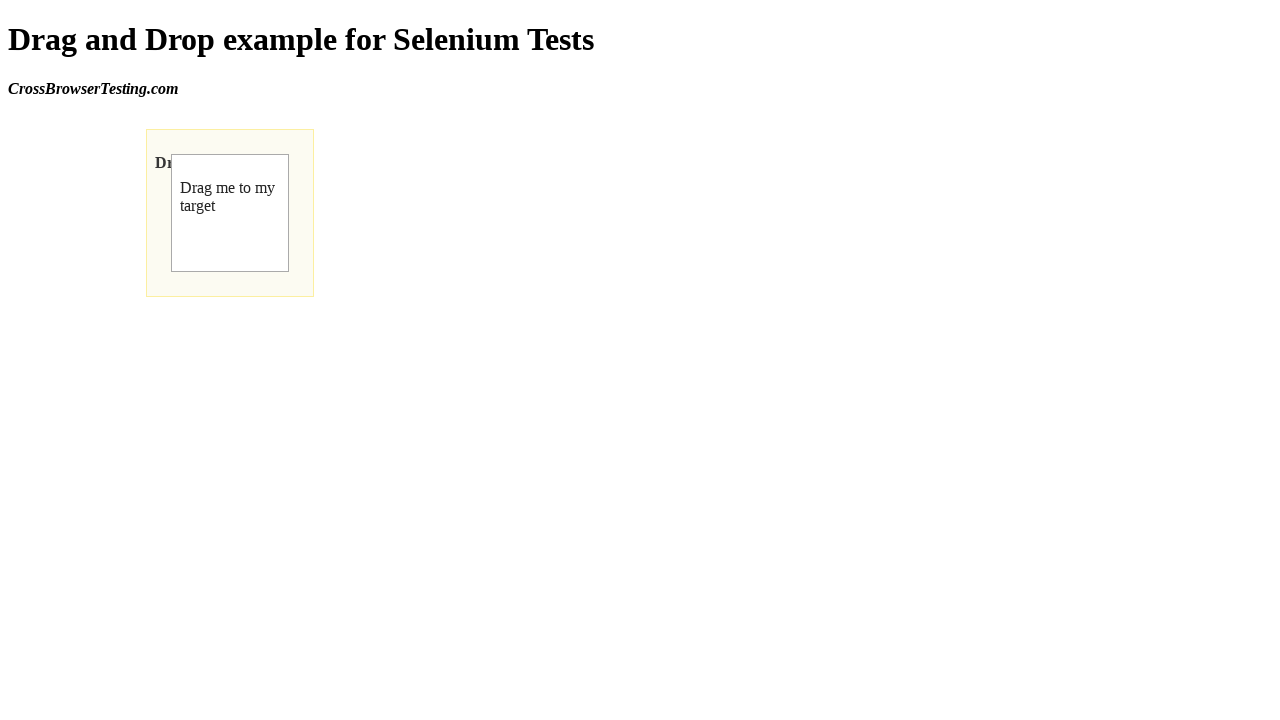